Tests that clicking on the Top Lists link in the footer menu redirects to the correct Top List page URL

Starting URL: https://www.99-bottles-of-beer.net/

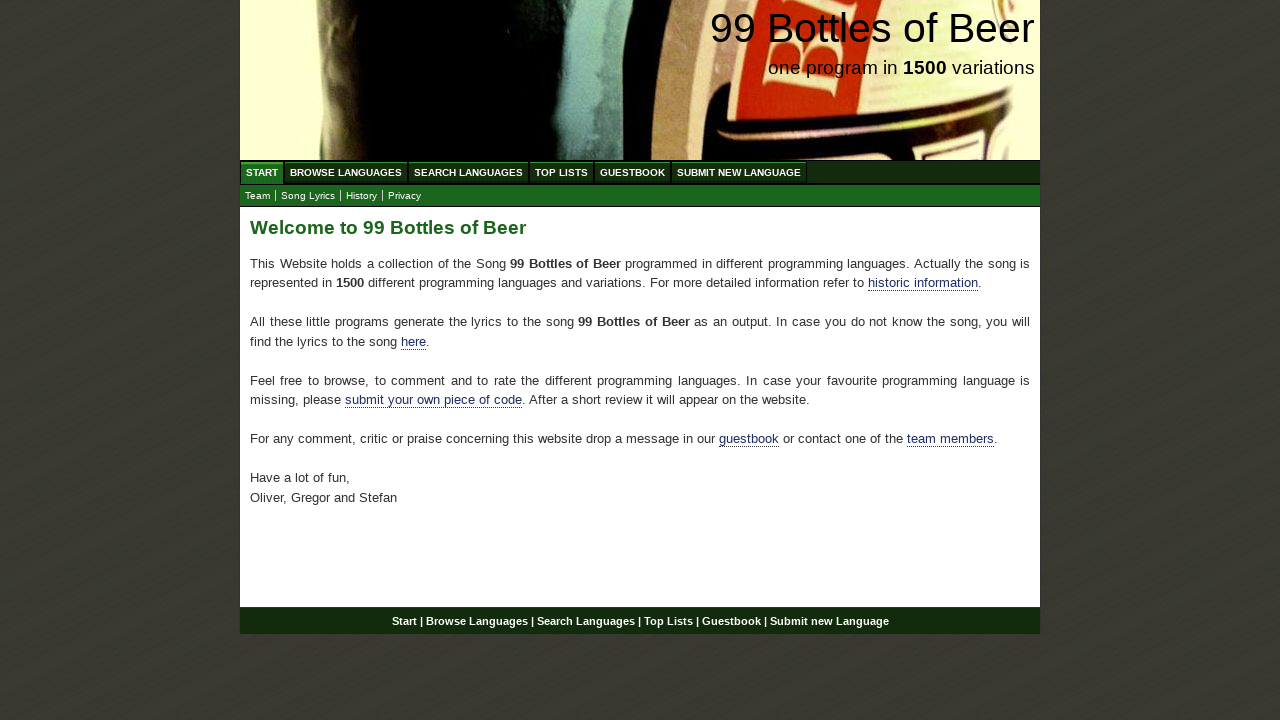

Clicked on Top Lists link in the footer menu at (668, 621) on xpath=//div[@id='footer']/p/a[@href='/toplist.html']
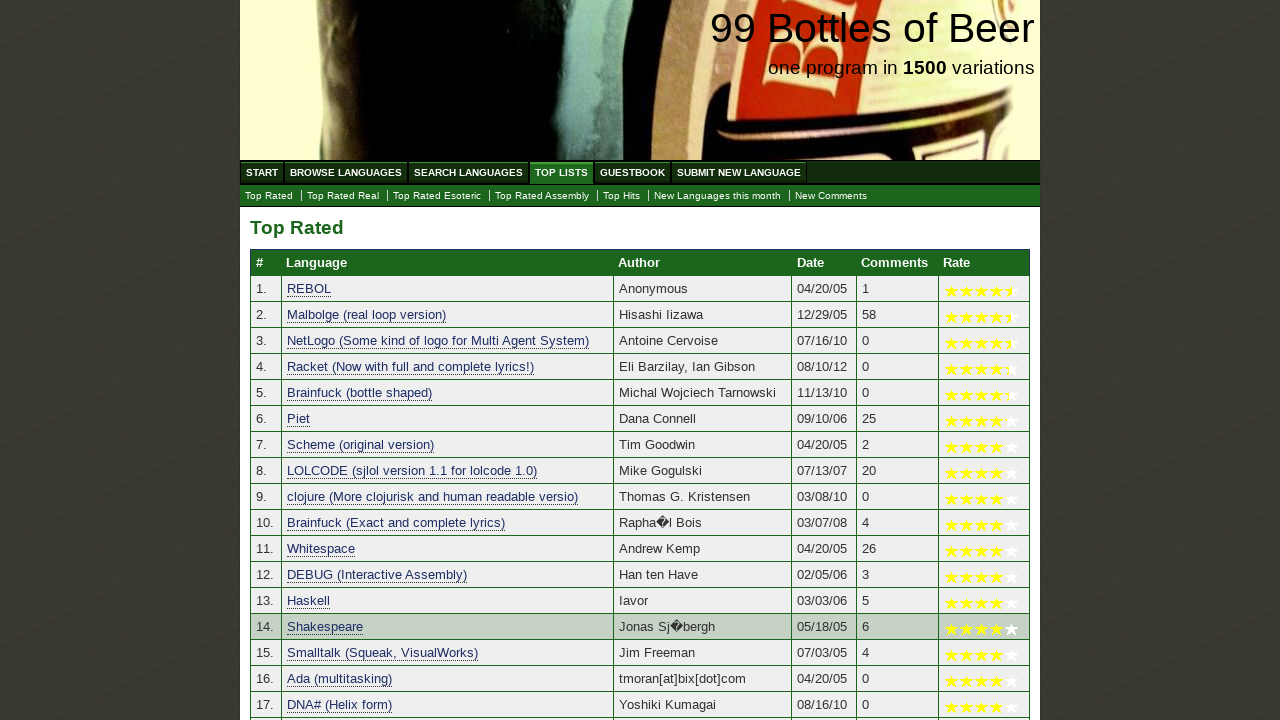

Navigation to Top Lists page completed - URL confirmed as https://www.99-bottles-of-beer.net/toplist.html
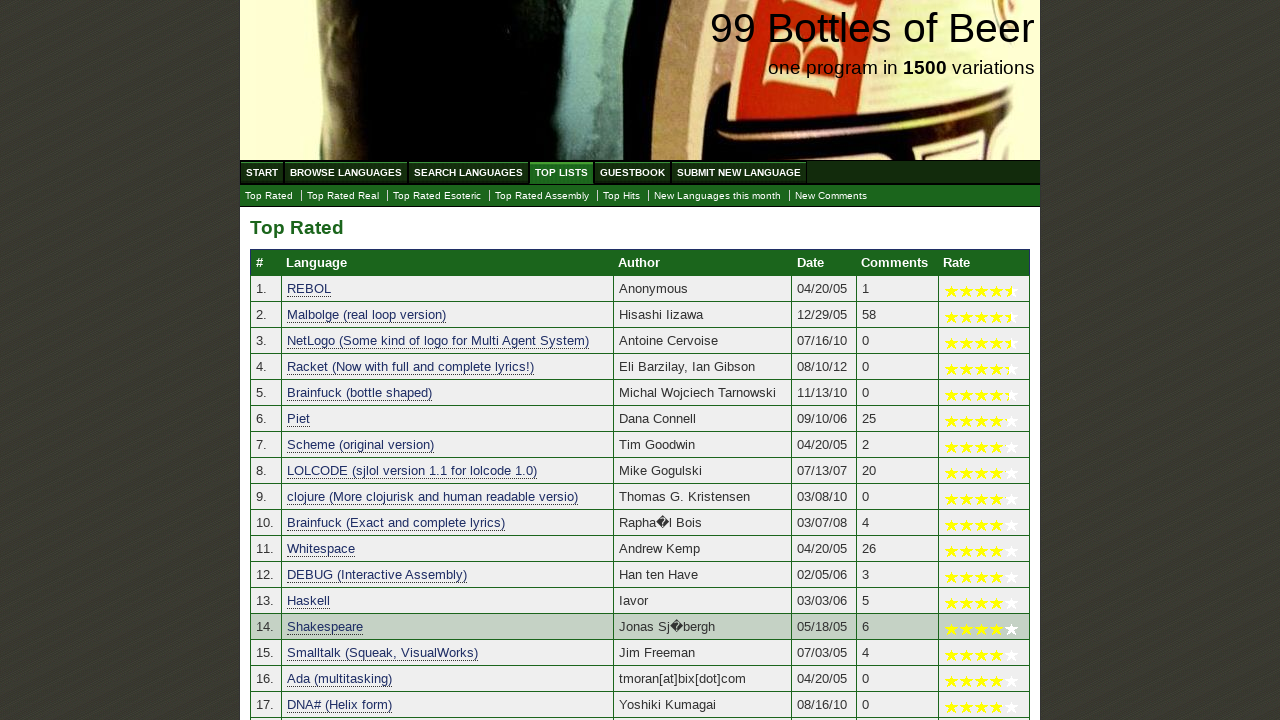

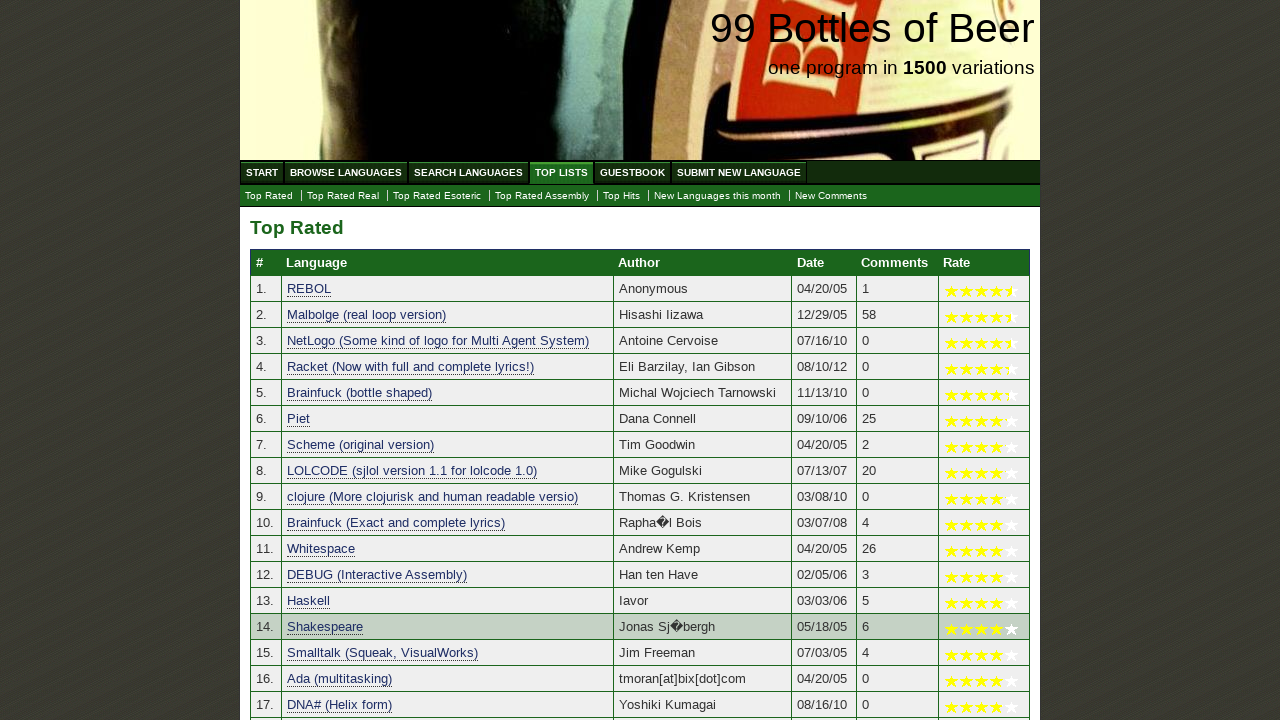